Tests jQuery UI custom dropdown by selecting different speed options (Medium, Slow, Fast) from the dropdown menu

Starting URL: https://jqueryui.com/resources/demos/selectmenu/default.html

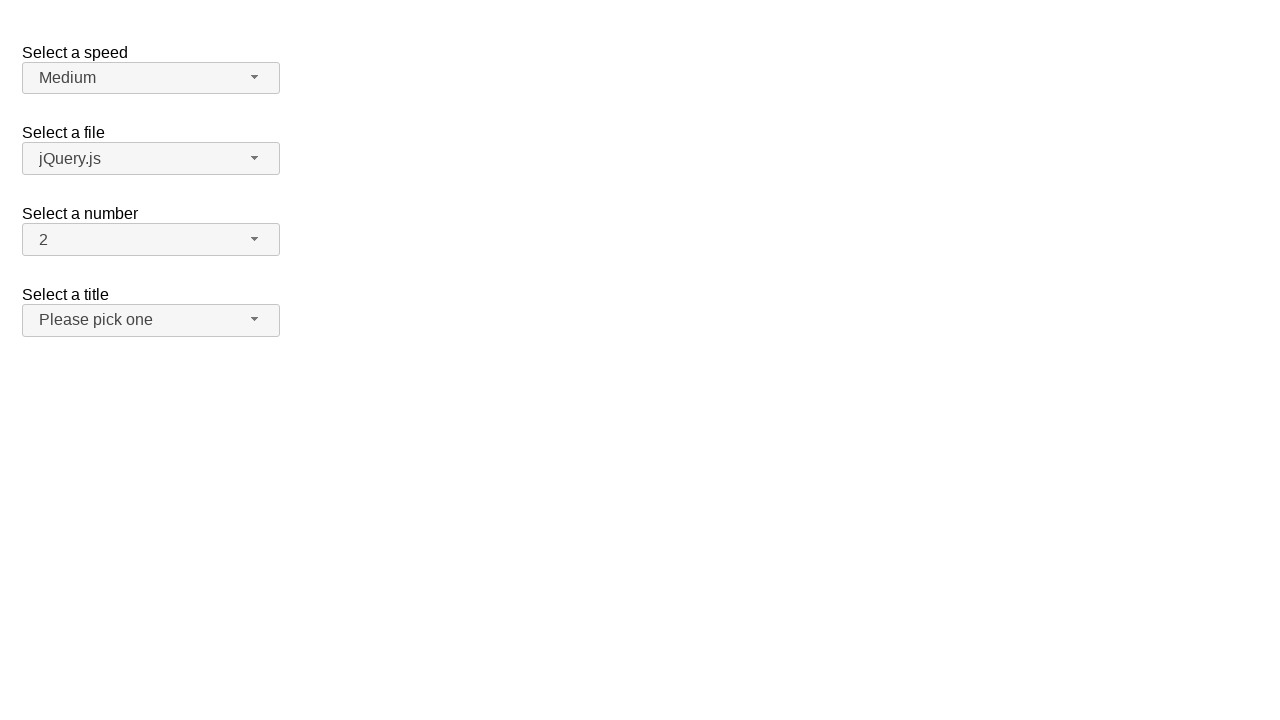

Clicked speed dropdown button to open menu at (151, 78) on span#speed-button
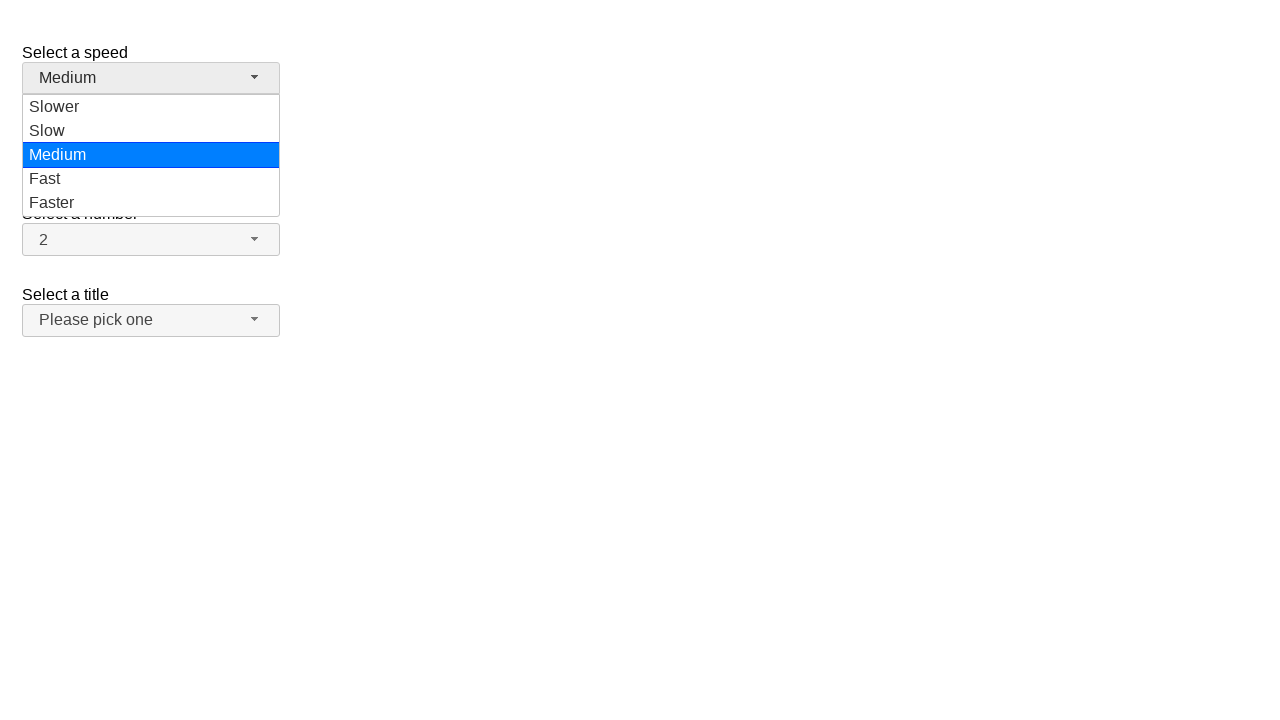

Speed dropdown menu options loaded
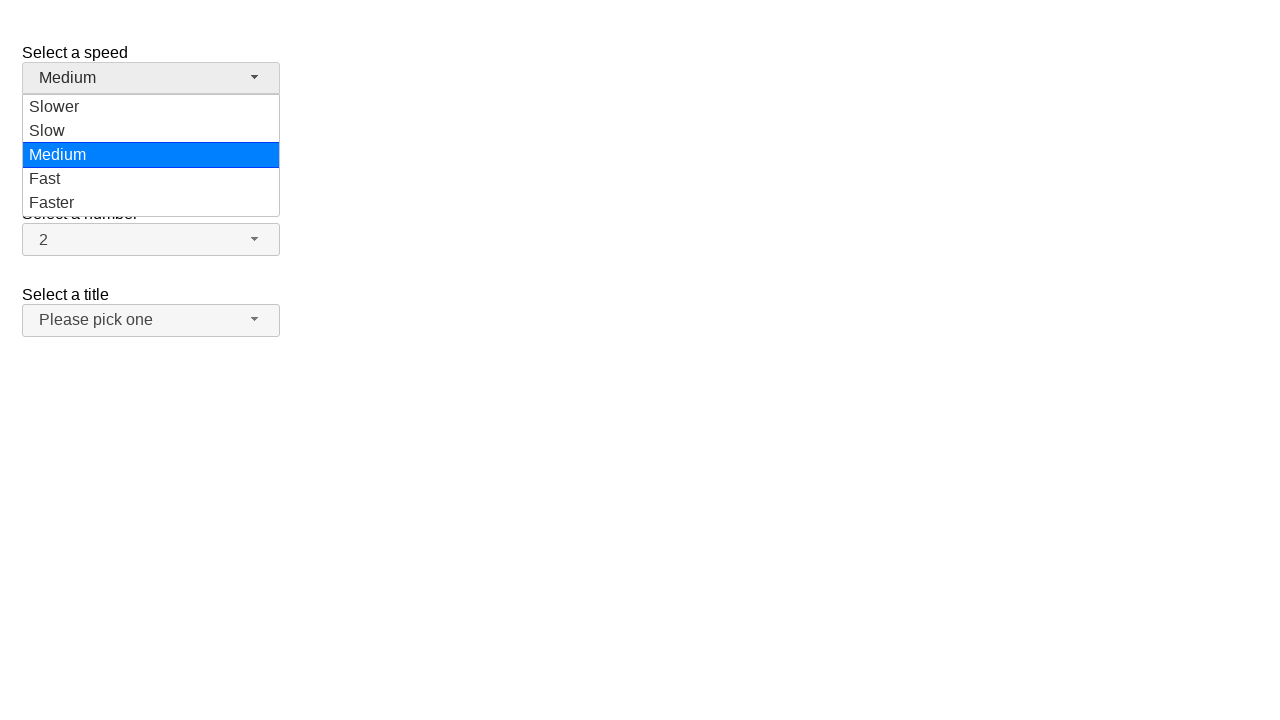

Selected 'Medium' speed option from dropdown at (151, 155) on ul#speed-menu div:has-text('Medium')
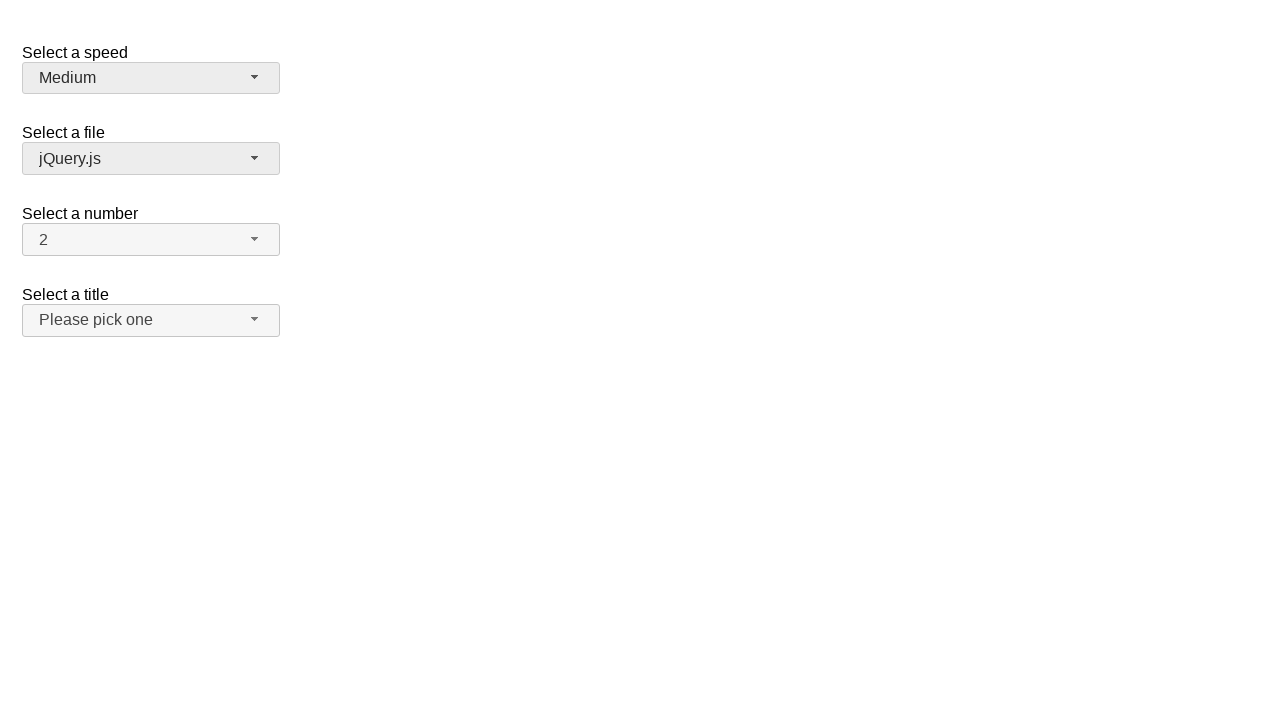

Clicked speed dropdown button to open menu again at (151, 78) on span#speed-button
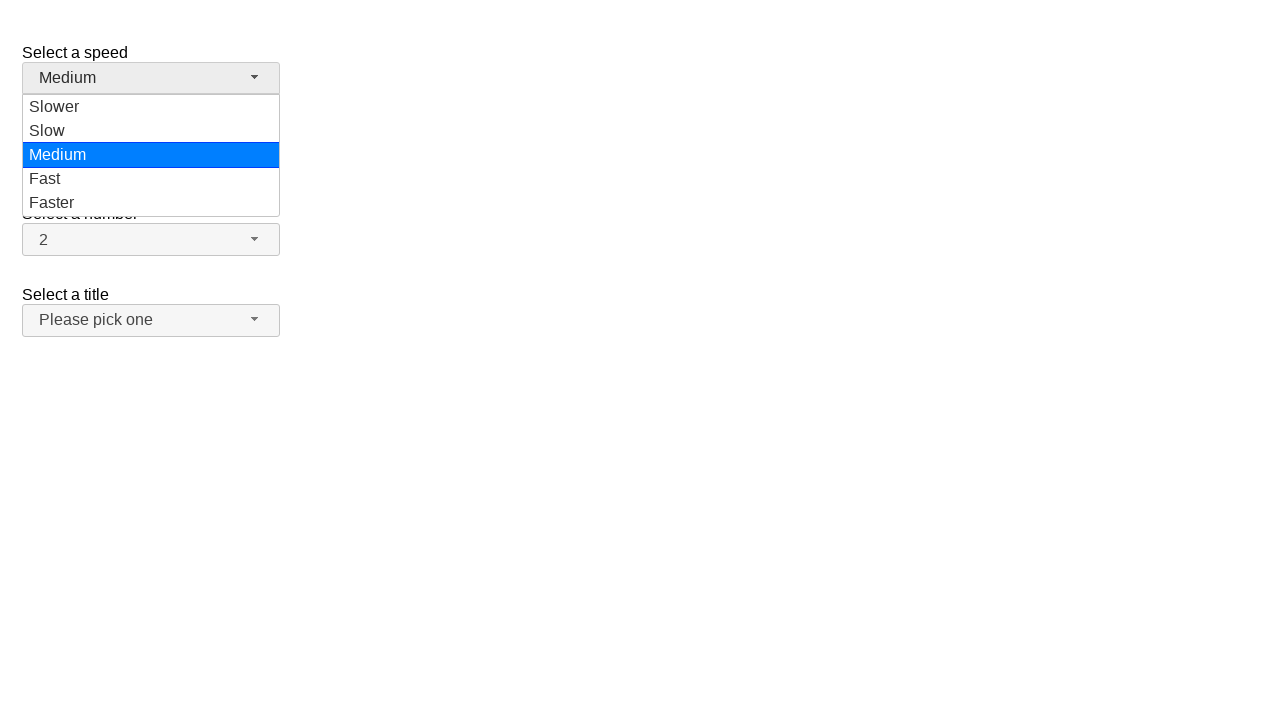

Speed dropdown menu options loaded
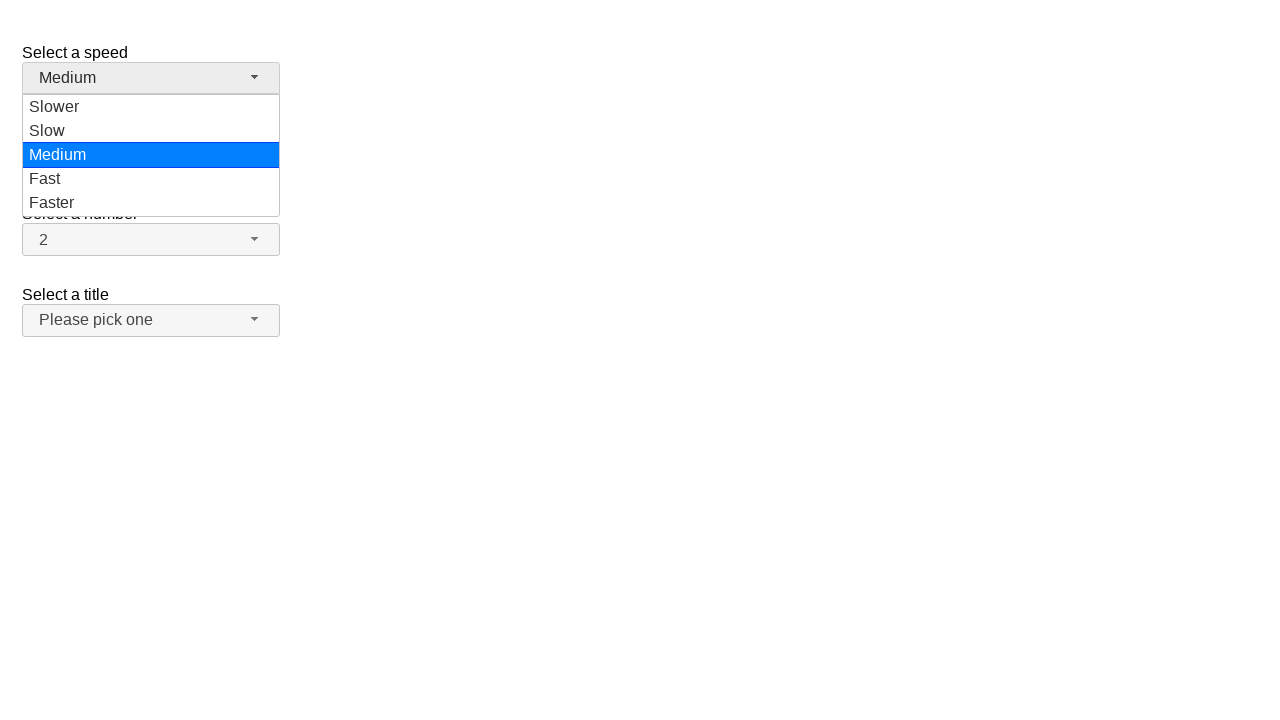

Selected 'Slow' speed option from dropdown at (151, 107) on ul#speed-menu div:has-text('Slow')
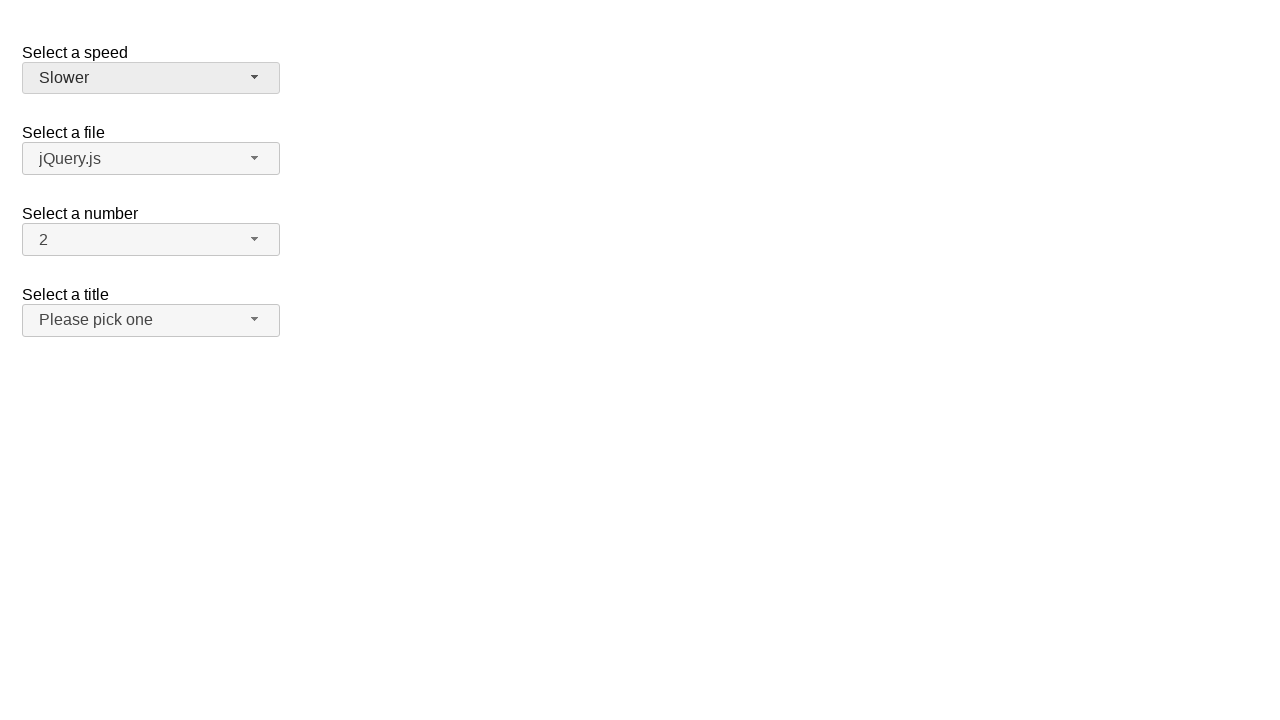

Clicked speed dropdown button to open menu again at (151, 78) on span#speed-button
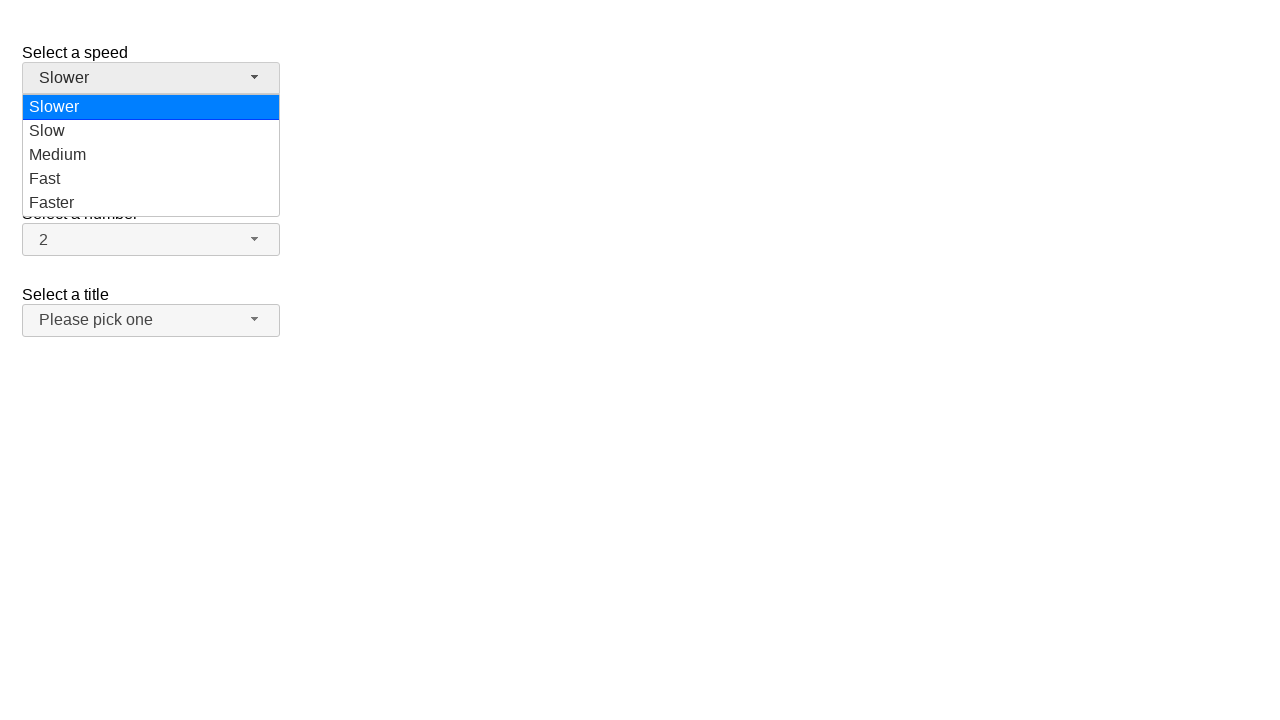

Speed dropdown menu options loaded
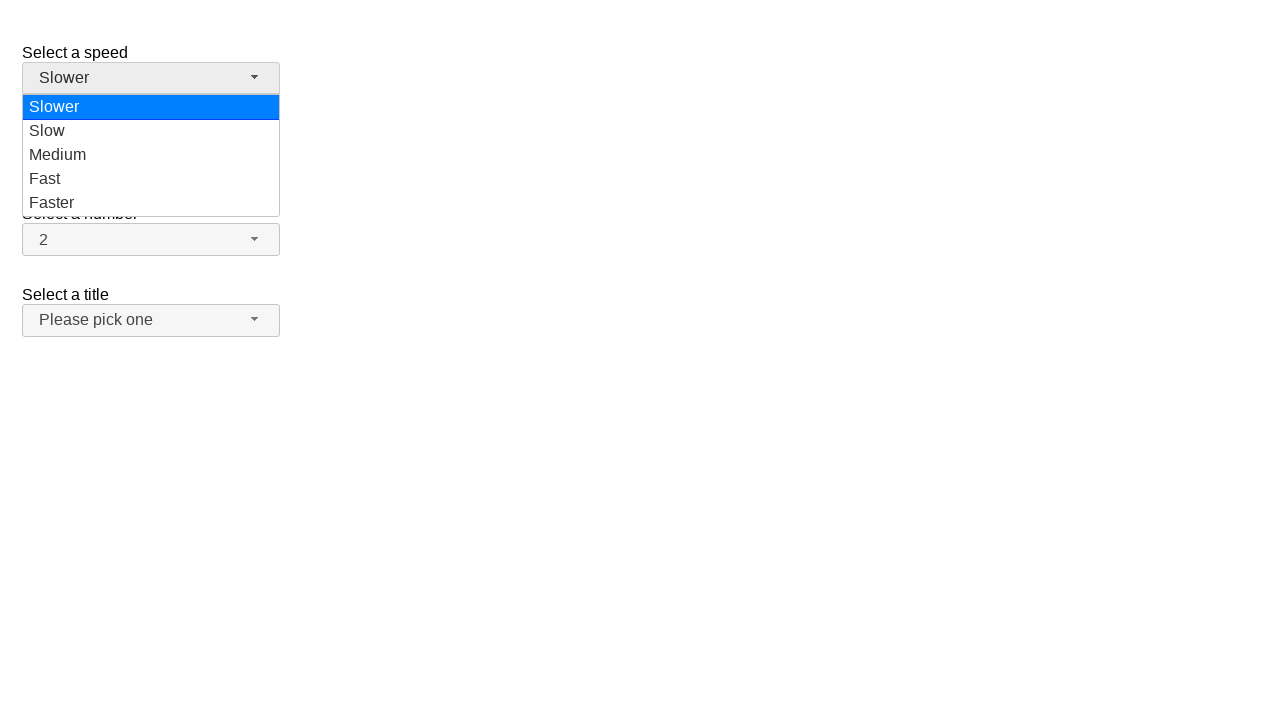

Selected 'Fast' speed option from dropdown at (151, 179) on ul#speed-menu div:has-text('Fast')
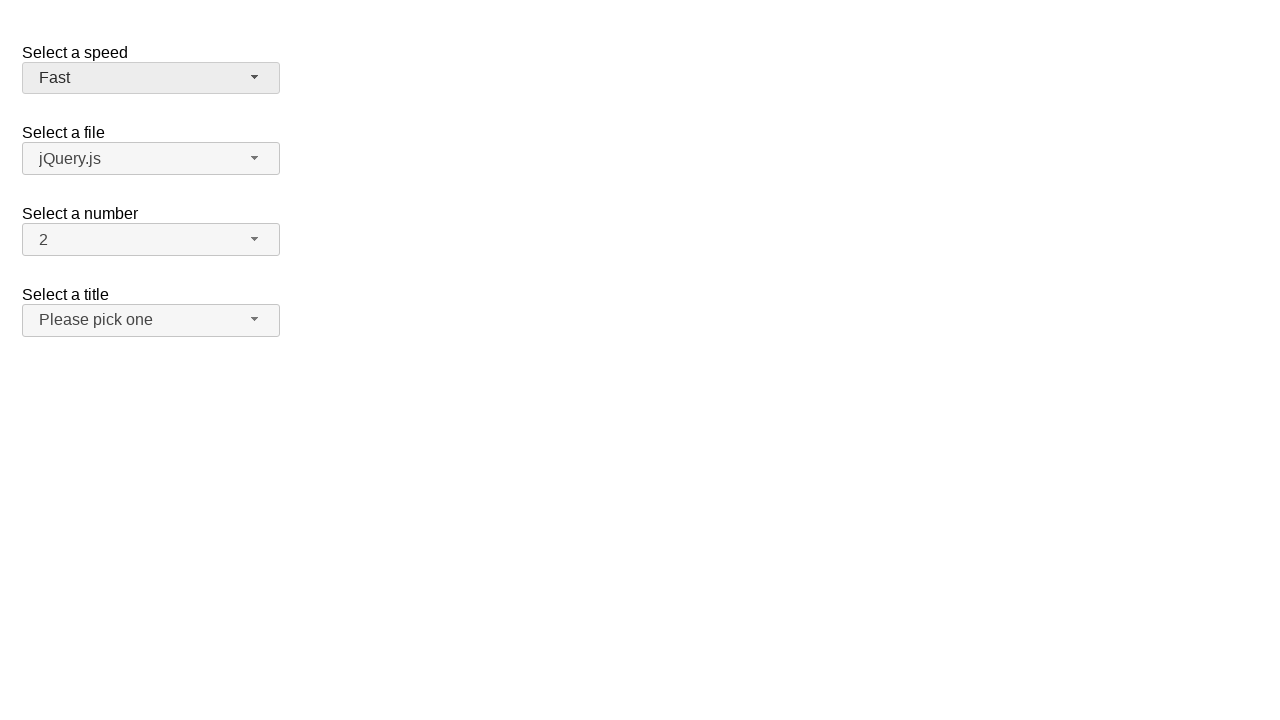

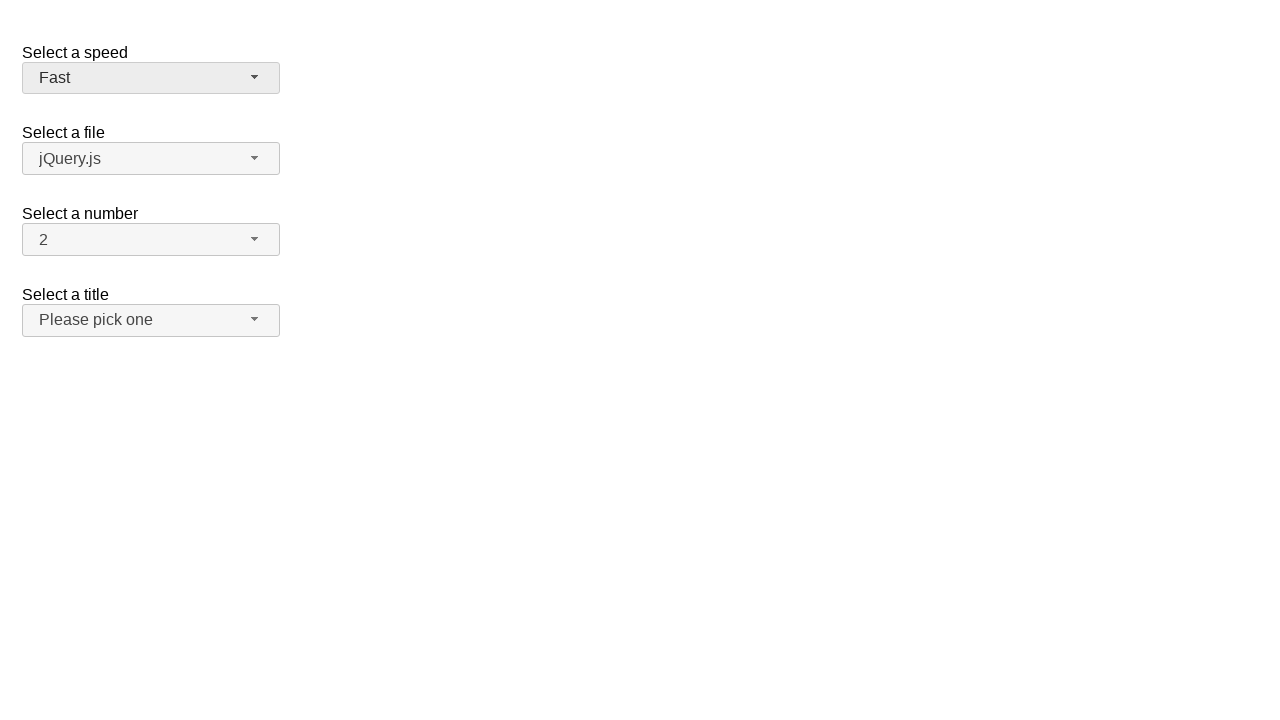